Clicks the Dialog Boxes link under Chapter 4 and verifies the URL and page heading.

Starting URL: https://bonigarcia.dev/selenium-webdriver-java/

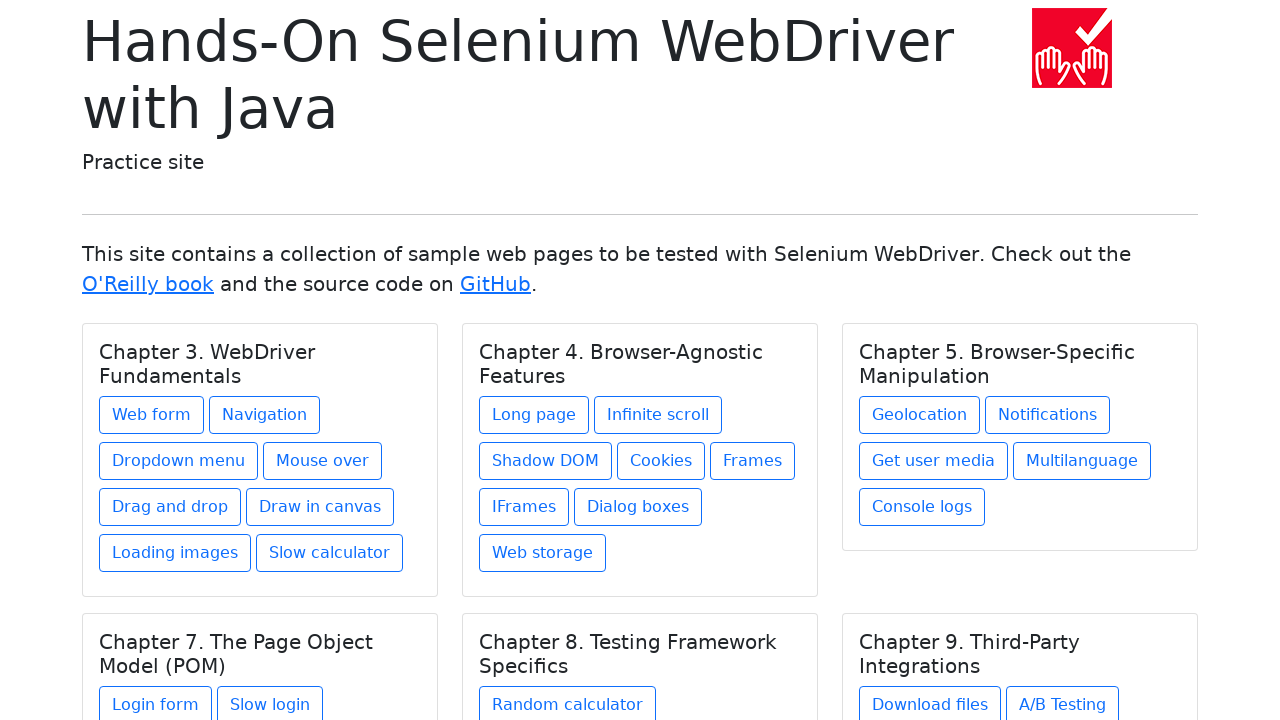

Clicked Dialog Boxes link under Chapter 4 at (638, 507) on xpath=//h5[text() = 'Chapter 4. Browser-Agnostic Features']/../a[contains(@href,
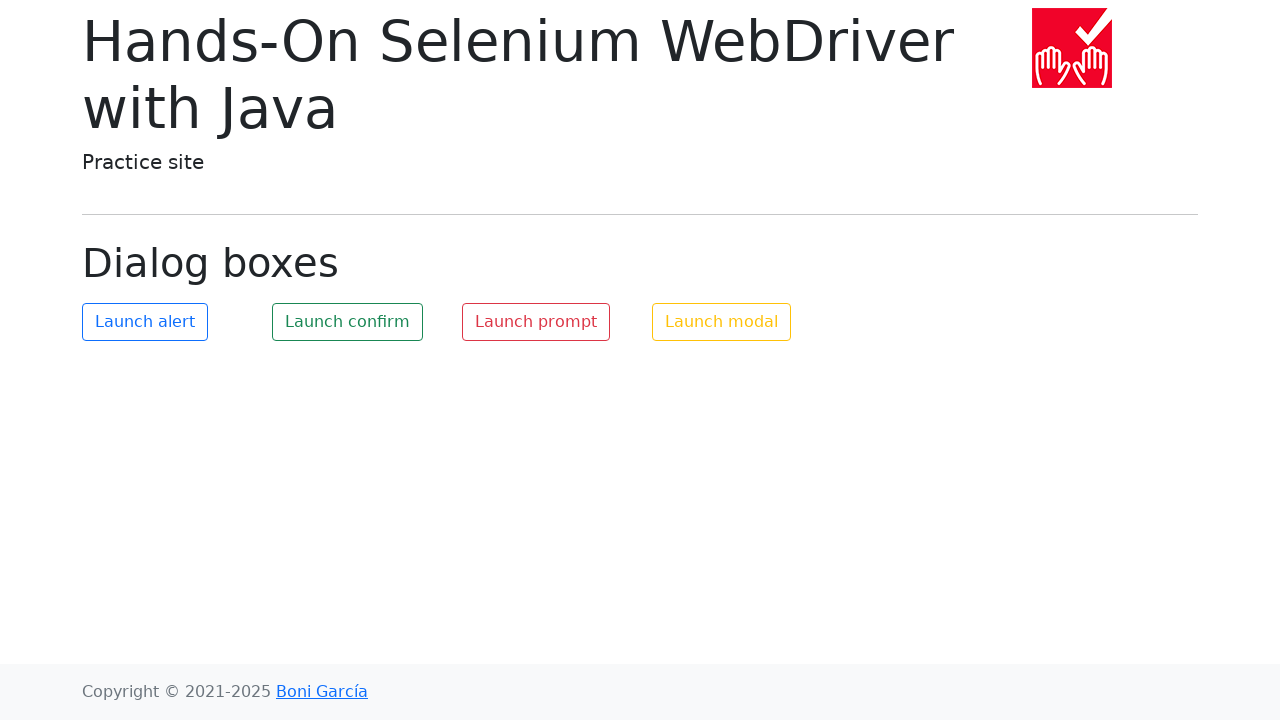

Dialog boxes page title element loaded
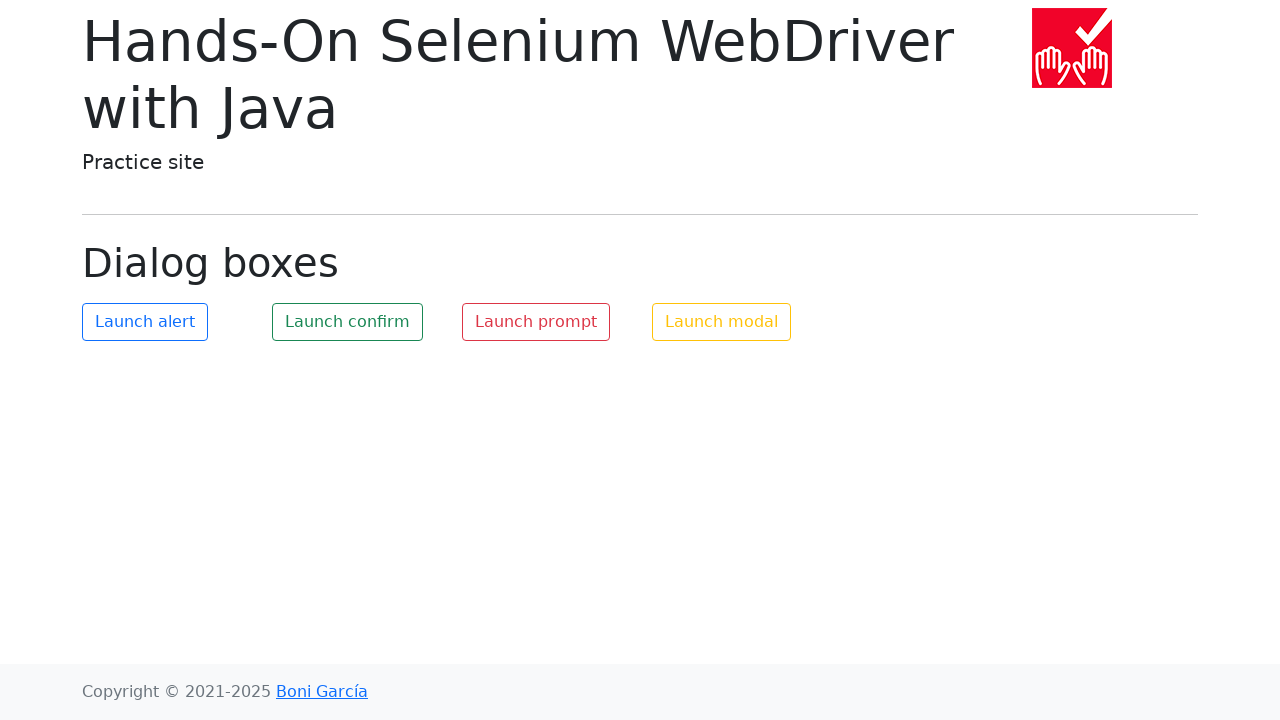

Verified URL is https://bonigarcia.dev/selenium-webdriver-java/dialog-boxes.html
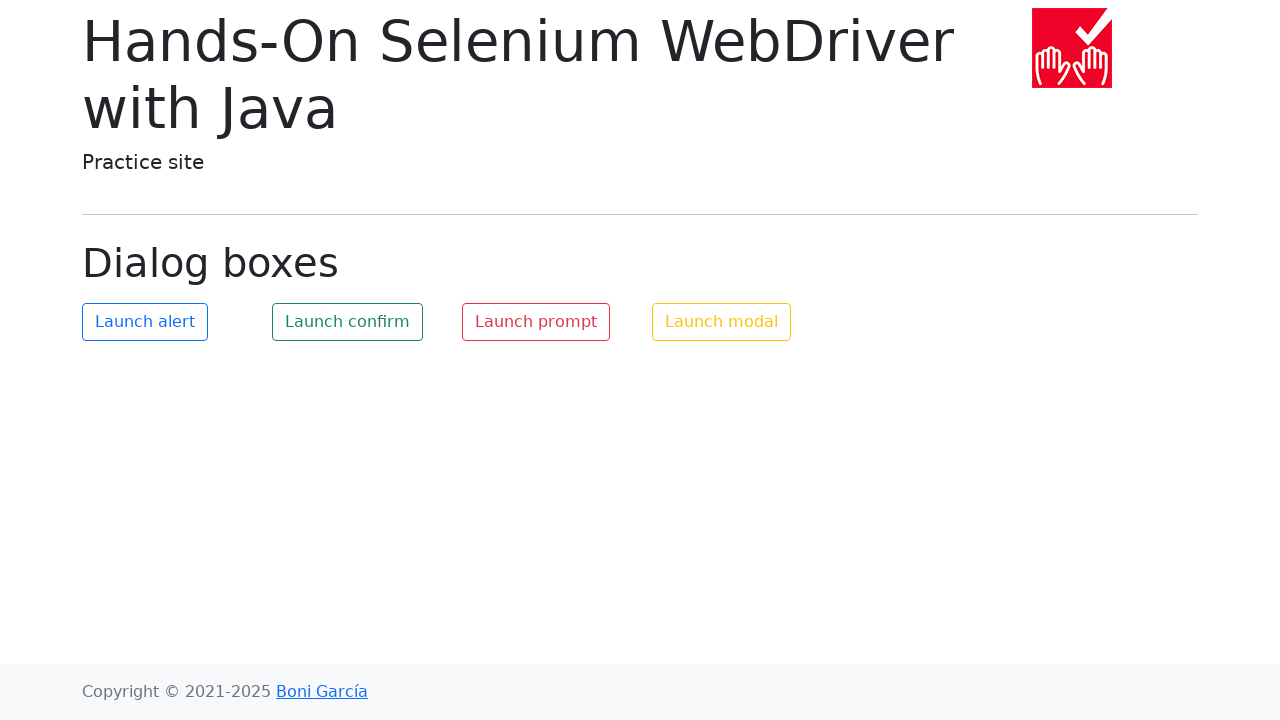

Verified page heading is 'Dialog boxes'
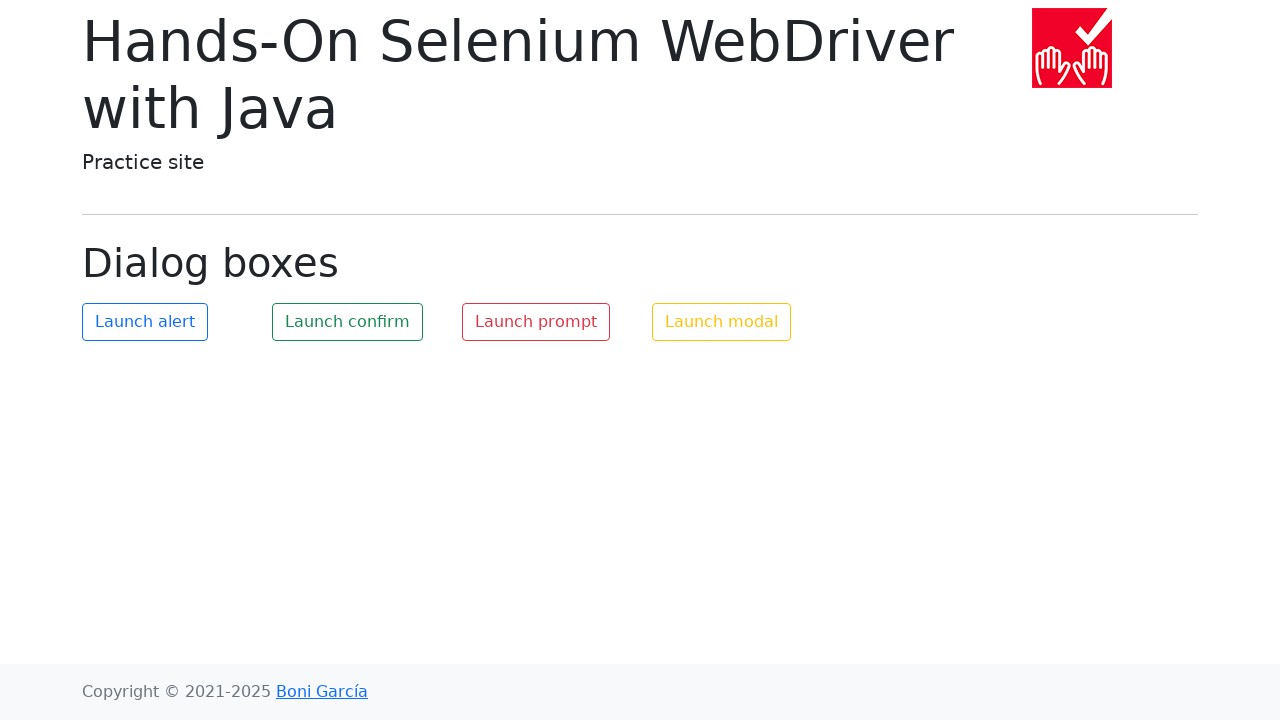

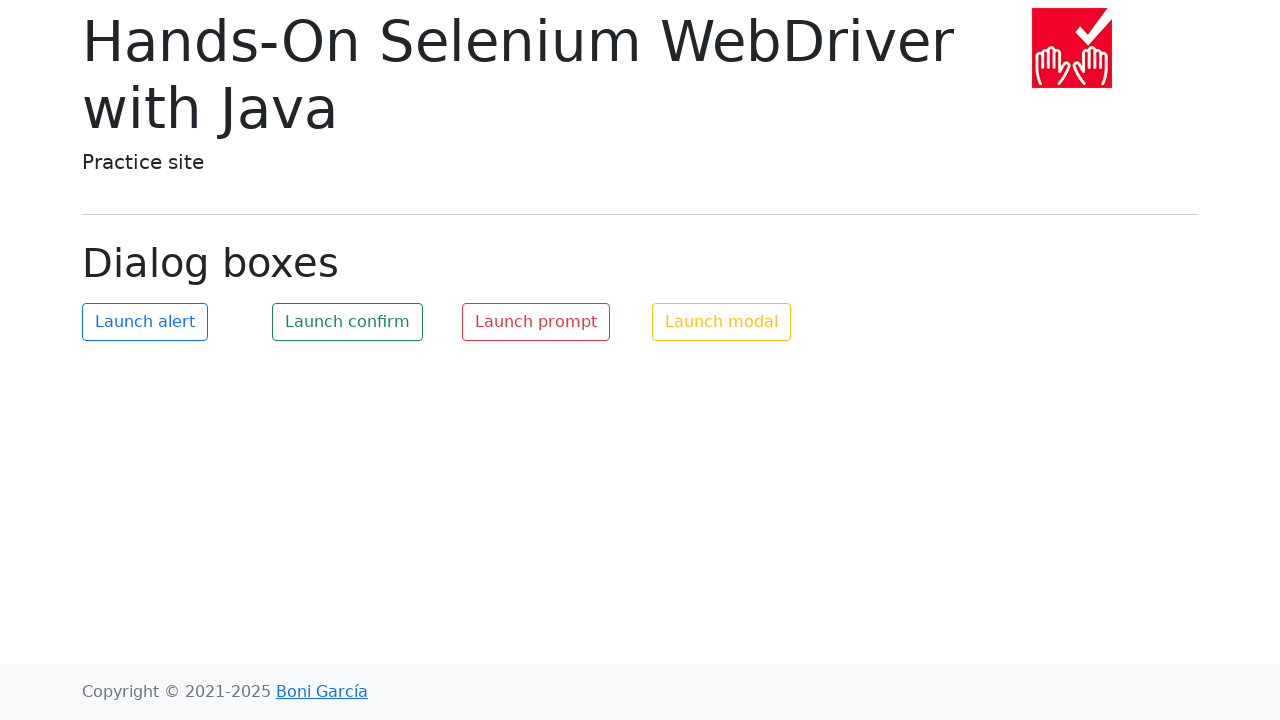